Tests the customer lookup form on ParaBank by filling in personal information fields including name, address, and SSN, then submitting the form.

Starting URL: https://parabank.parasoft.com/parabank/lookup.htm

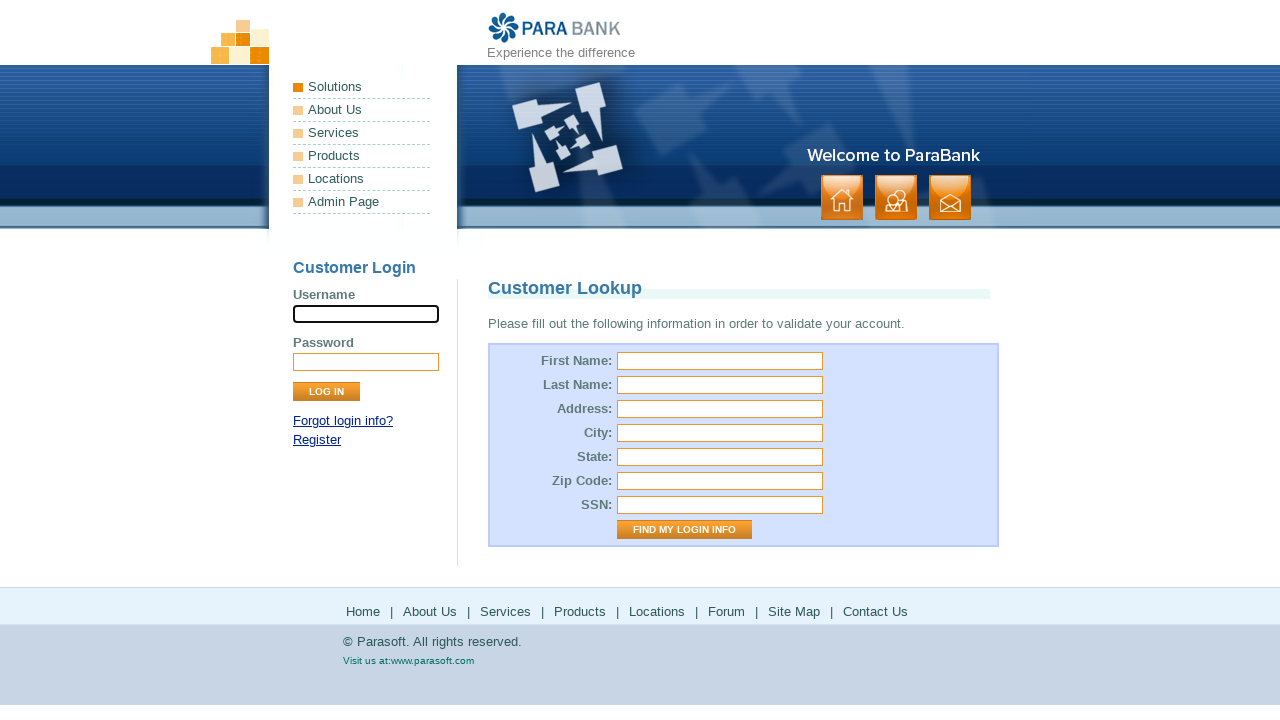

Filled first name field with 'Teste Name' on #firstName
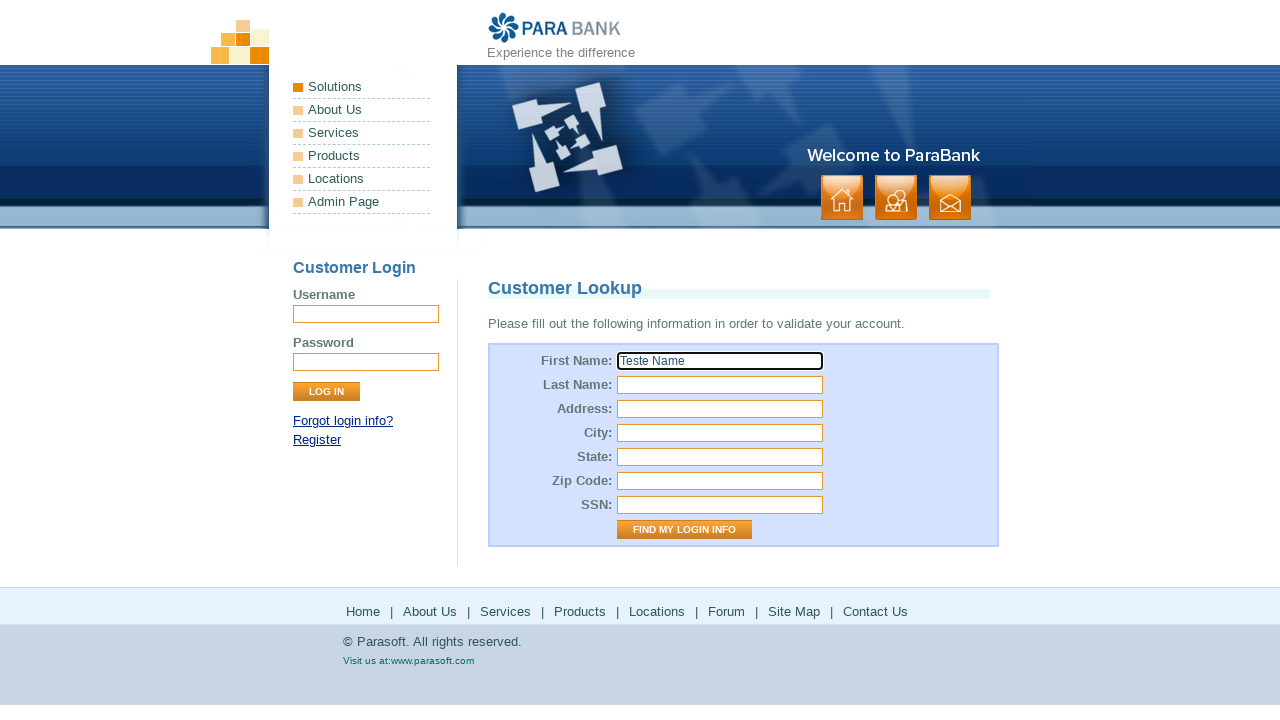

Filled last name field with 'Last Name test' on #lastName
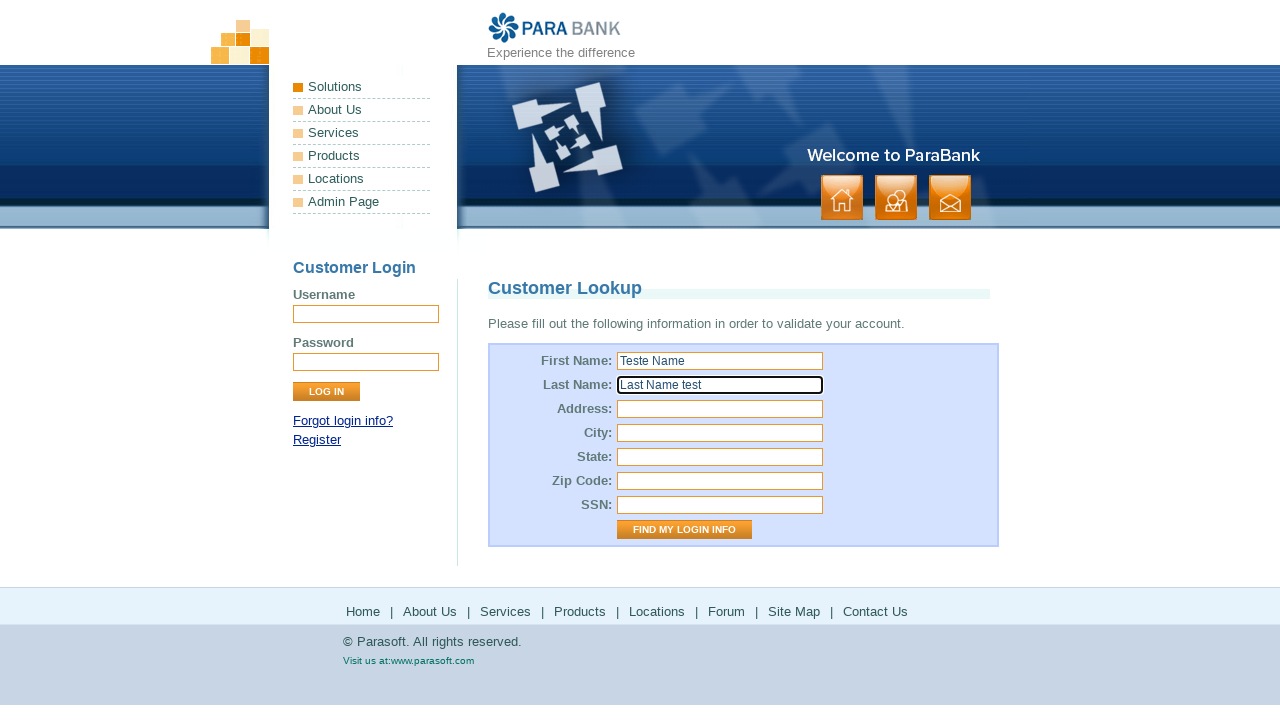

Filled street address field with 'Rua da casa do QA' on #address\.street
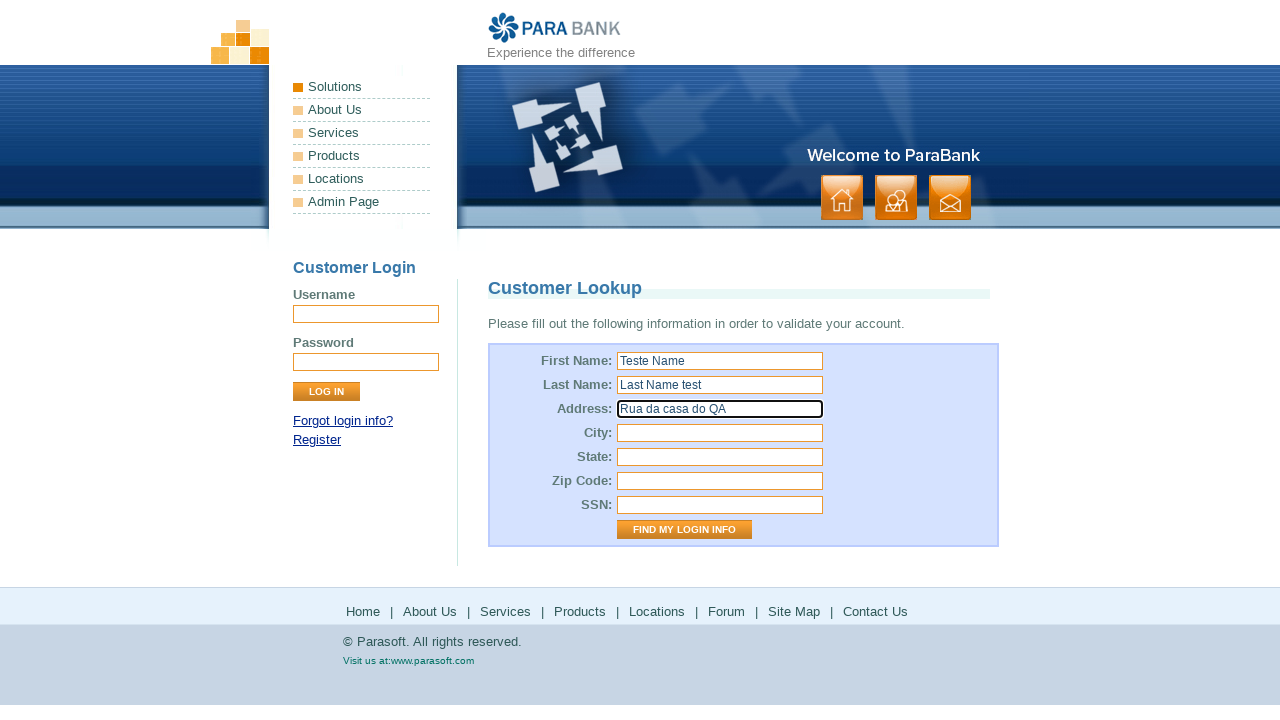

Filled city field with 'Cidade do QA' on #address\.city
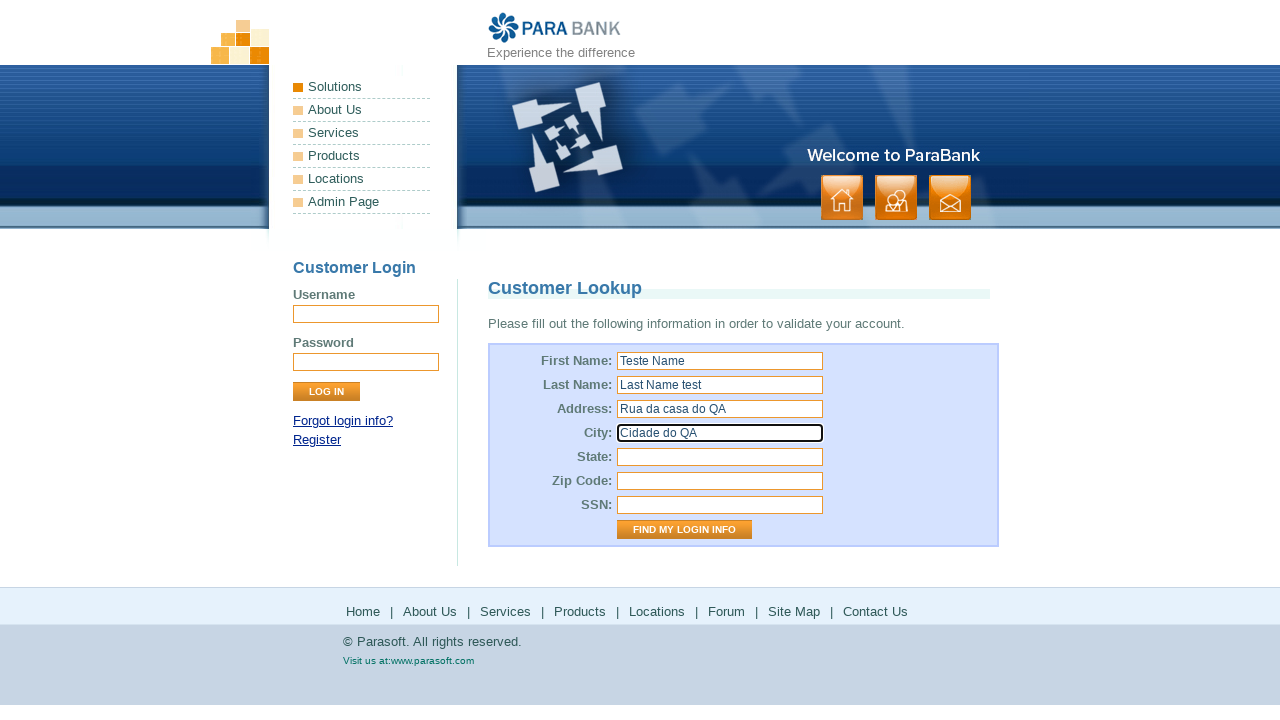

Filled state field with 'São Paulo' on #address\.state
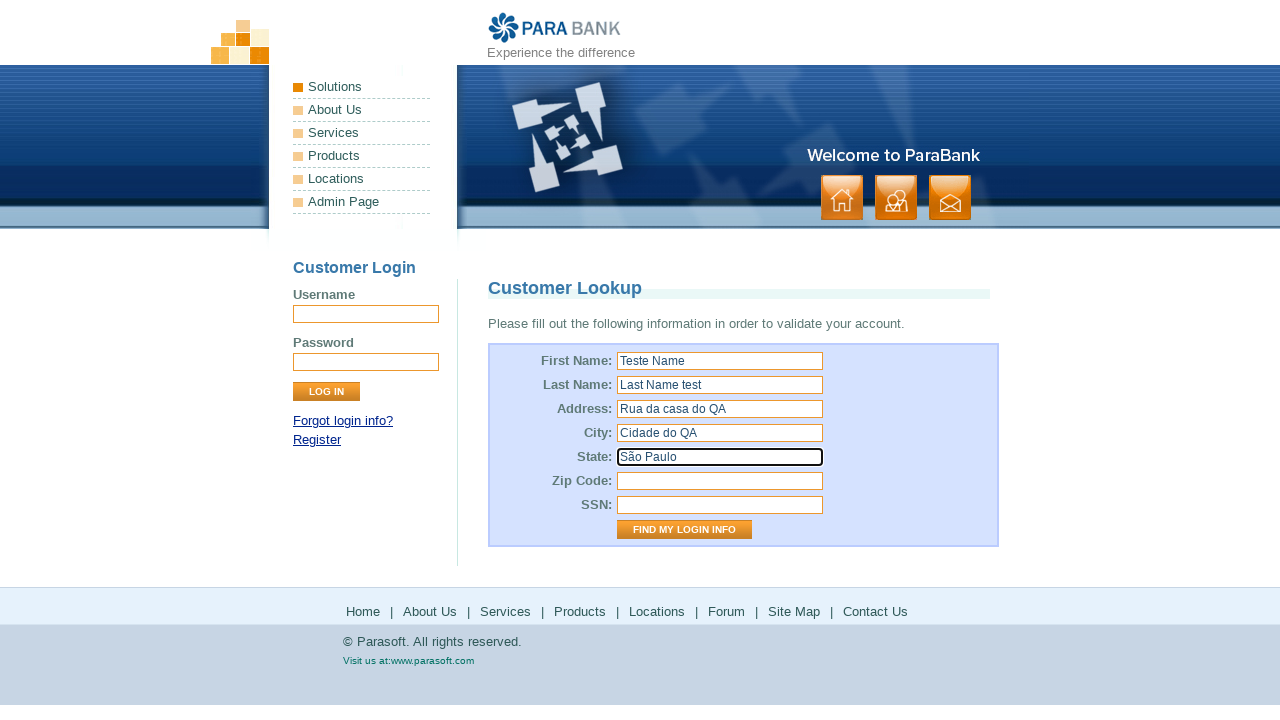

Filled zip code field with '086454120' on #address\.zipCode
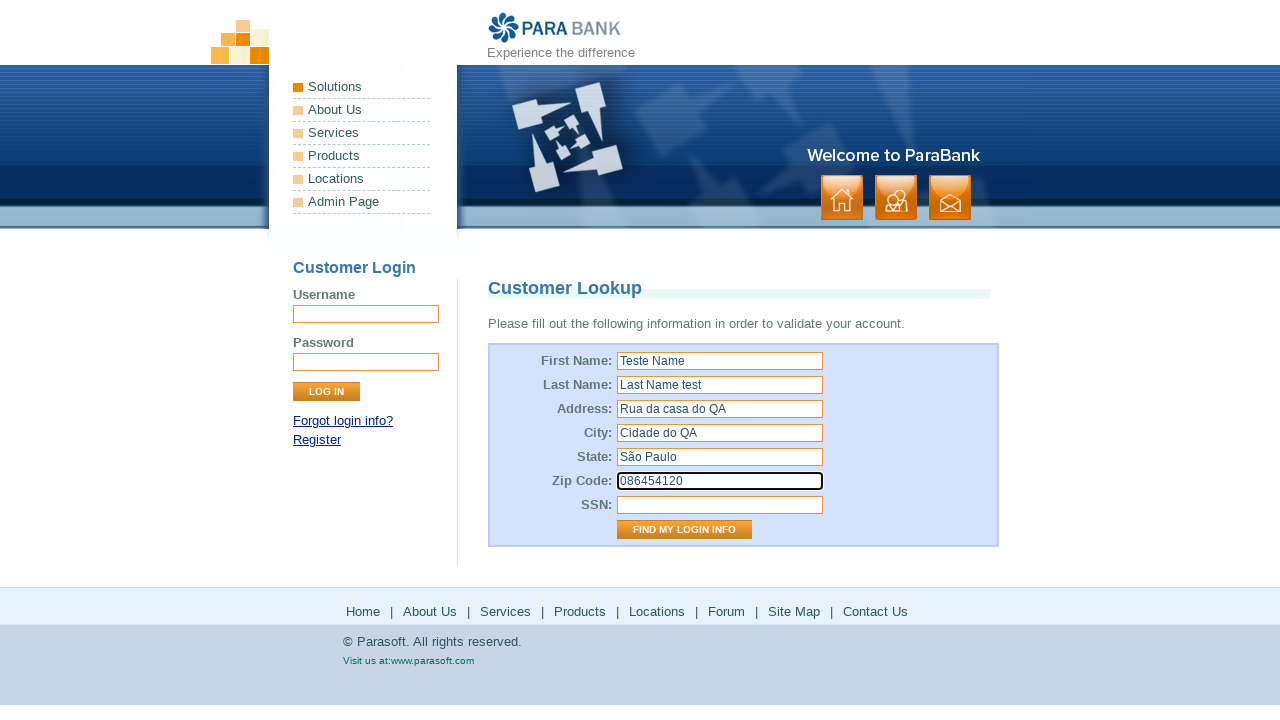

Filled SSN field with '036-56-0519' on #ssn
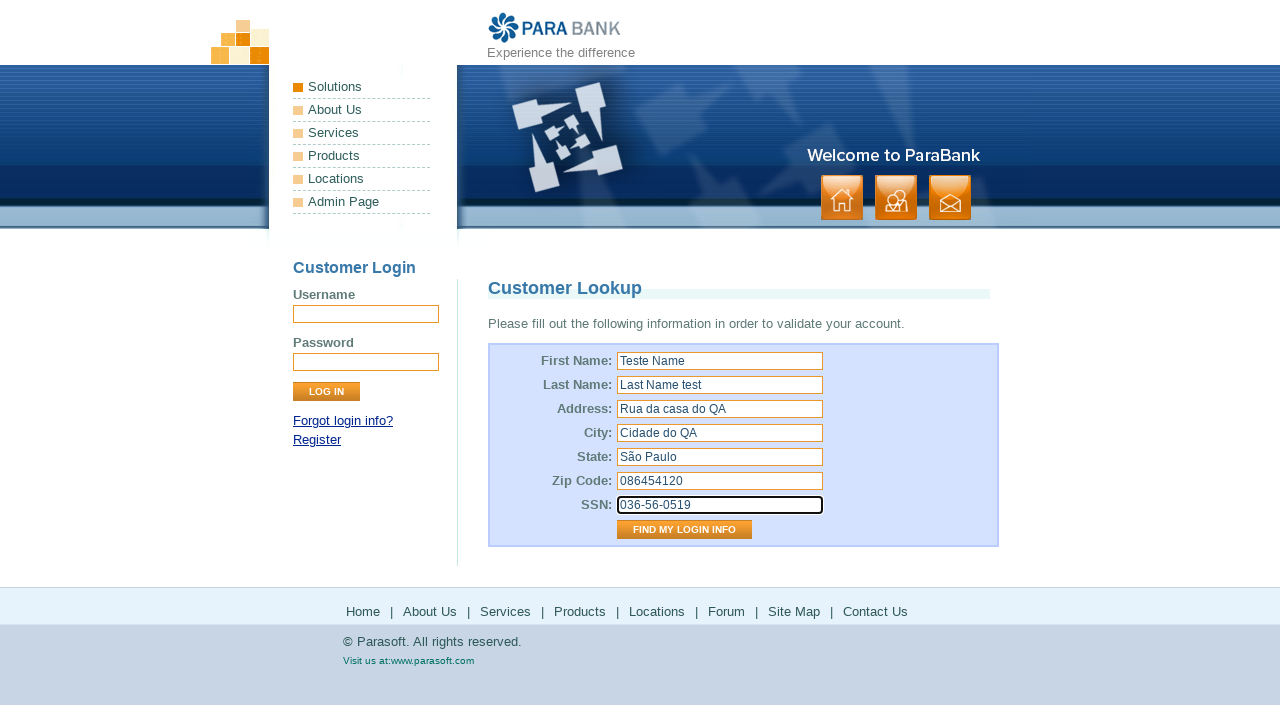

Clicked submit button to complete customer lookup form at (896, 198) on .button
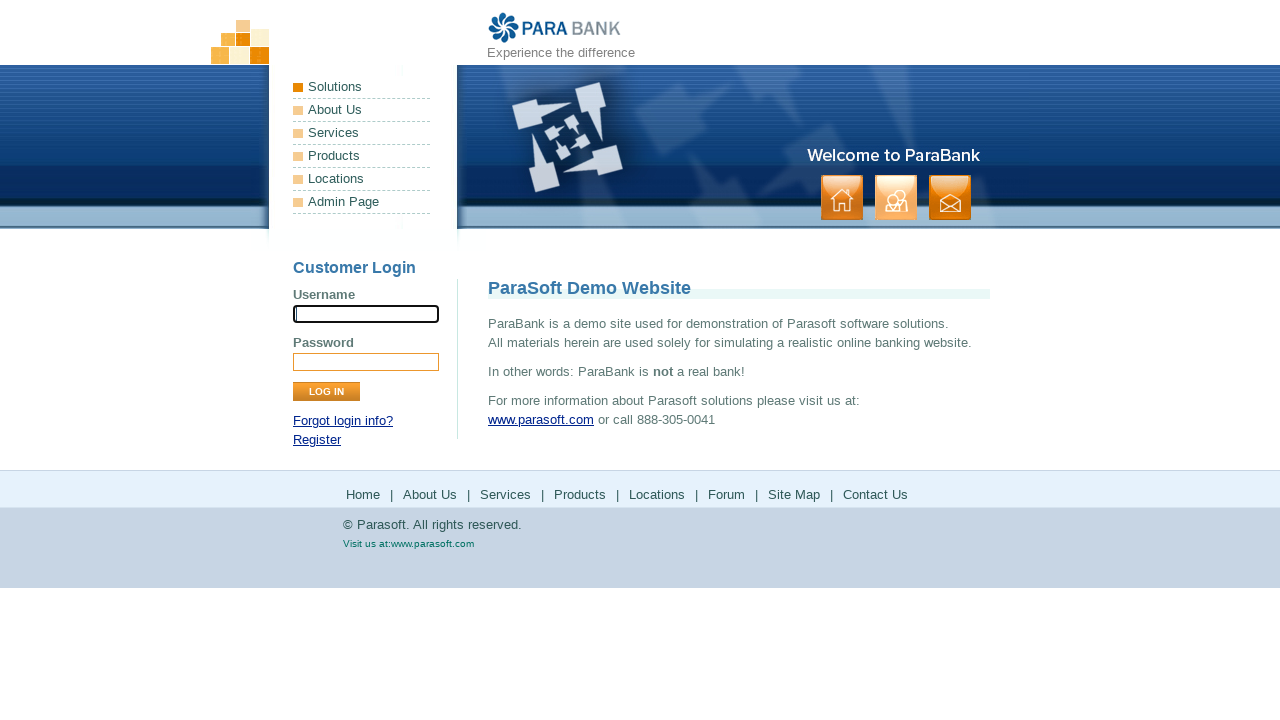

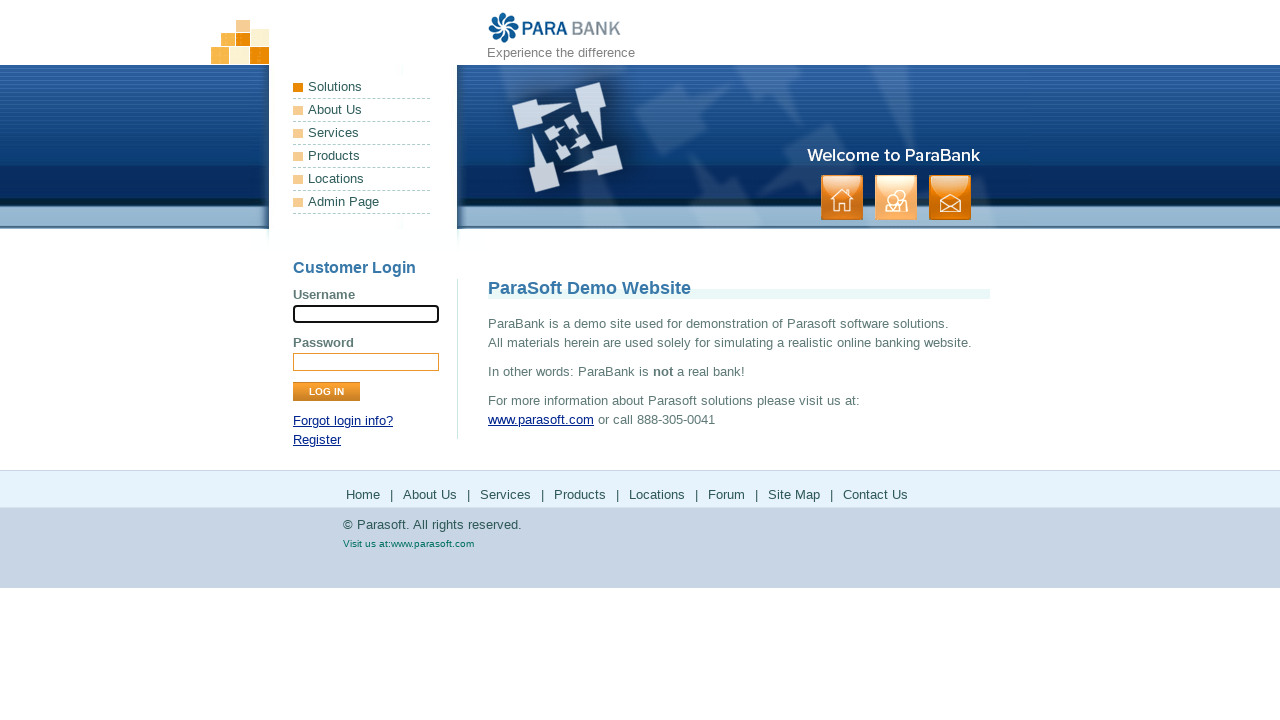